Tests the DemoQA practice form by filling out personal information fields including name, email, gender, phone number, date of birth, subjects, hobbies, and address.

Starting URL: https://demoqa.com/automation-practice-form

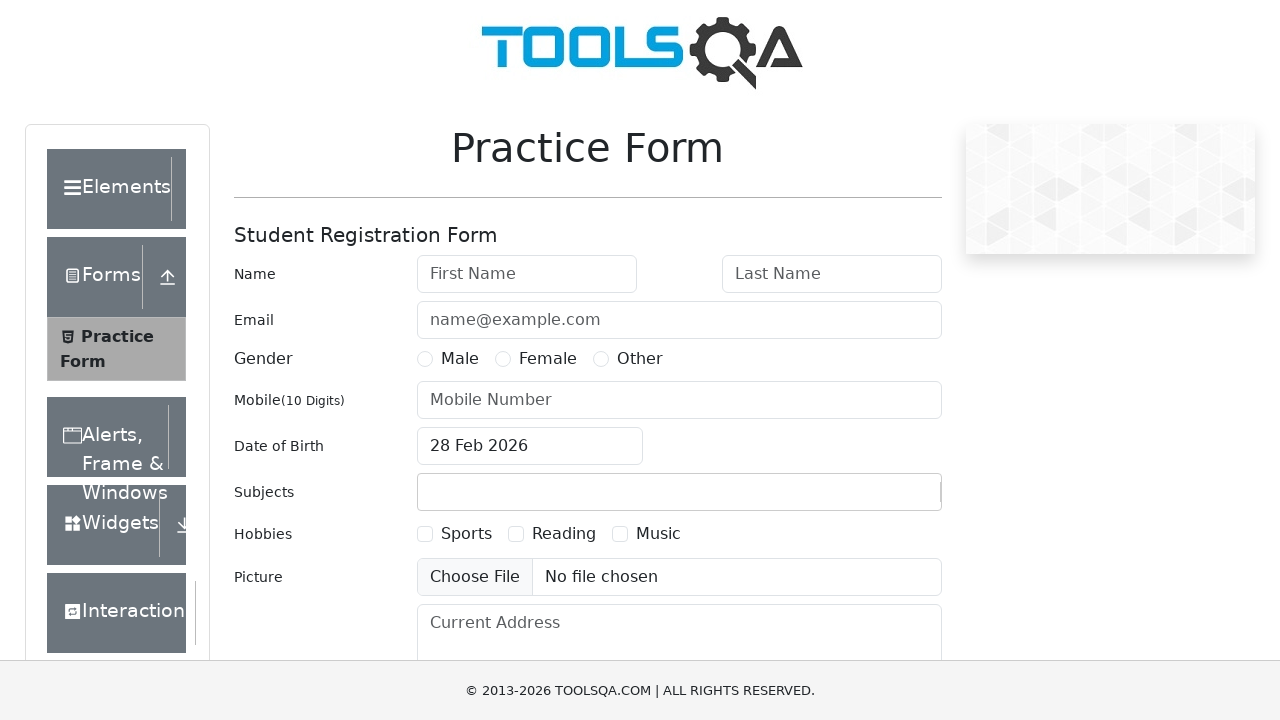

Filled first name field with 'Jane' on #firstName
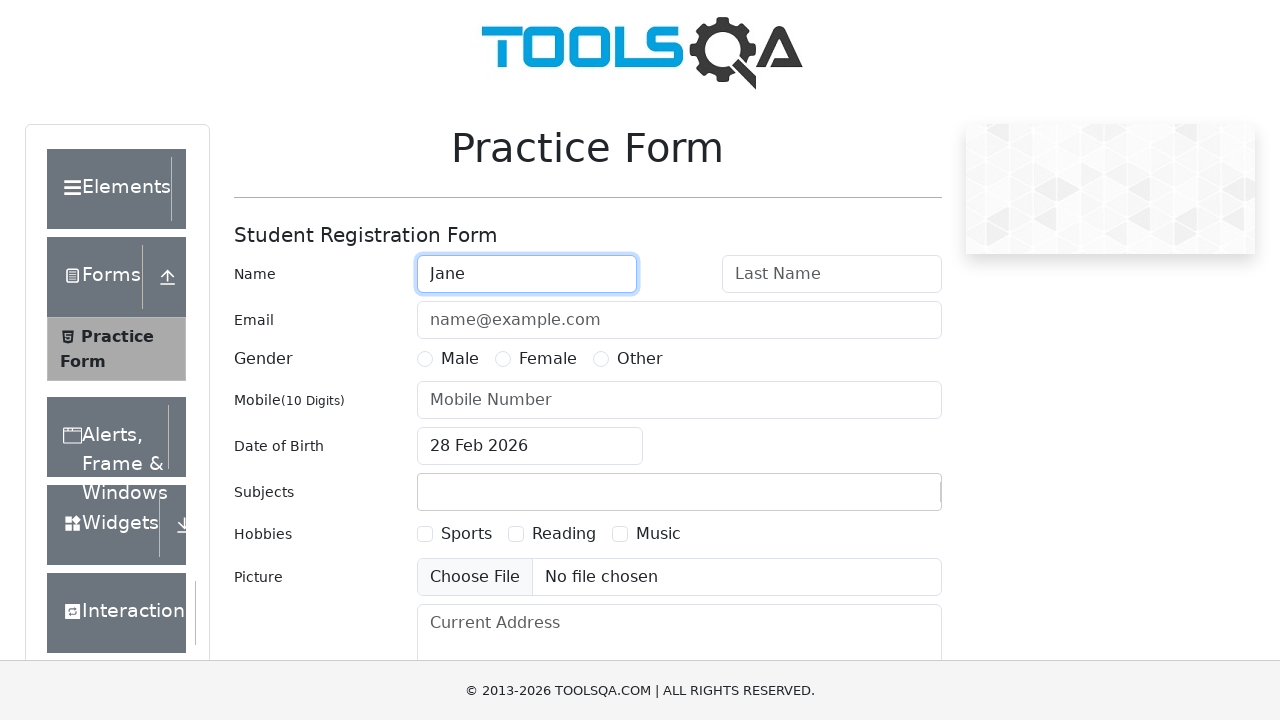

Filled last name field with 'Doe' on #lastName
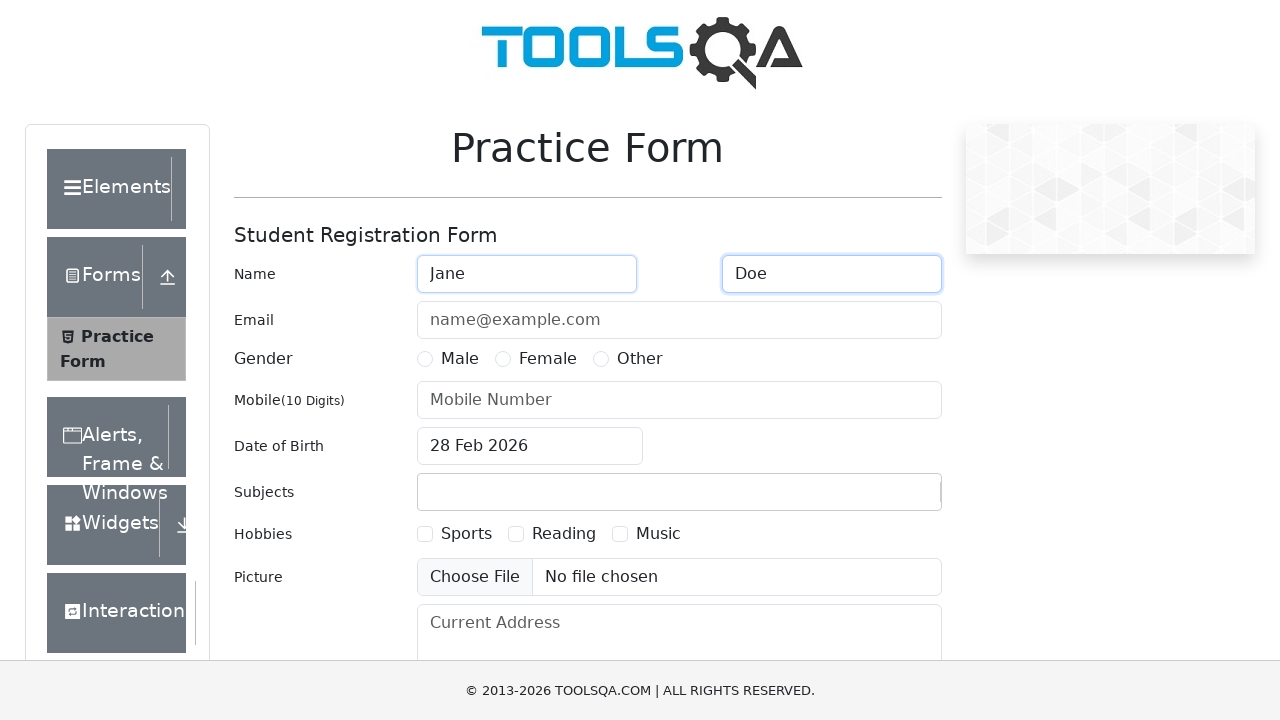

Filled email field with 'janedoe@yahoo.com' on #userEmail
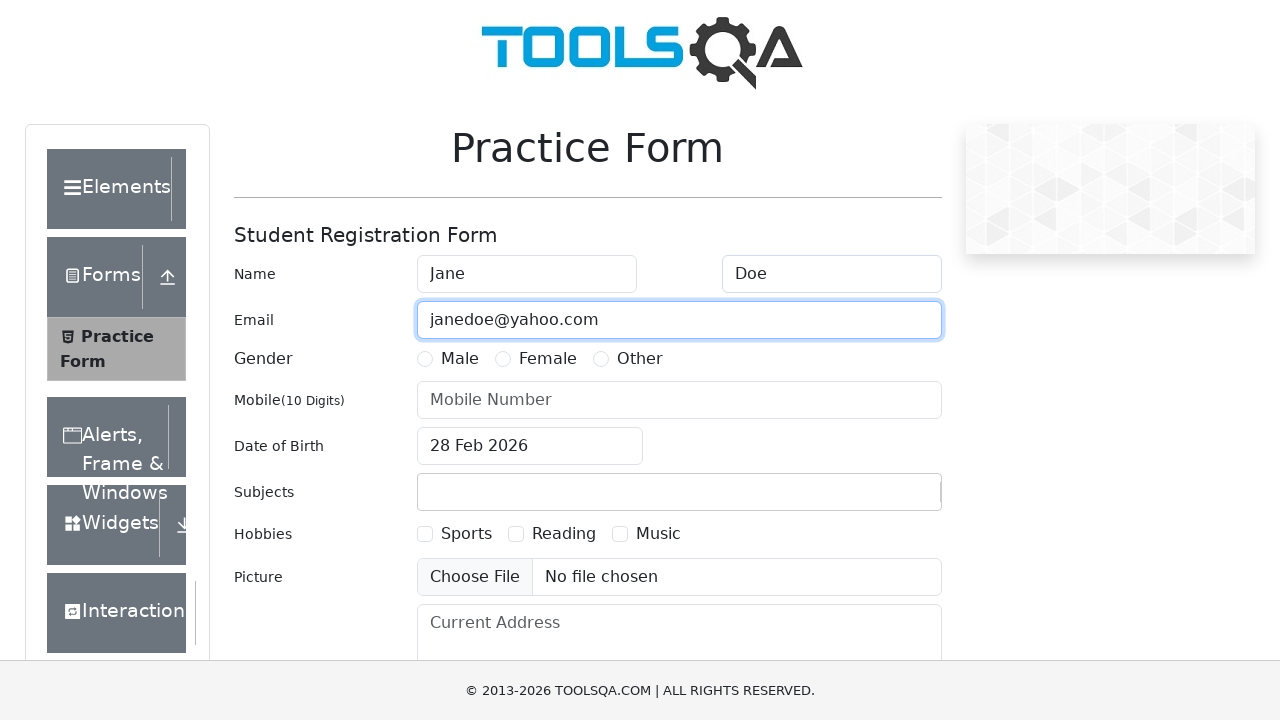

Selected Male gender option at (126, 424) on text=Male
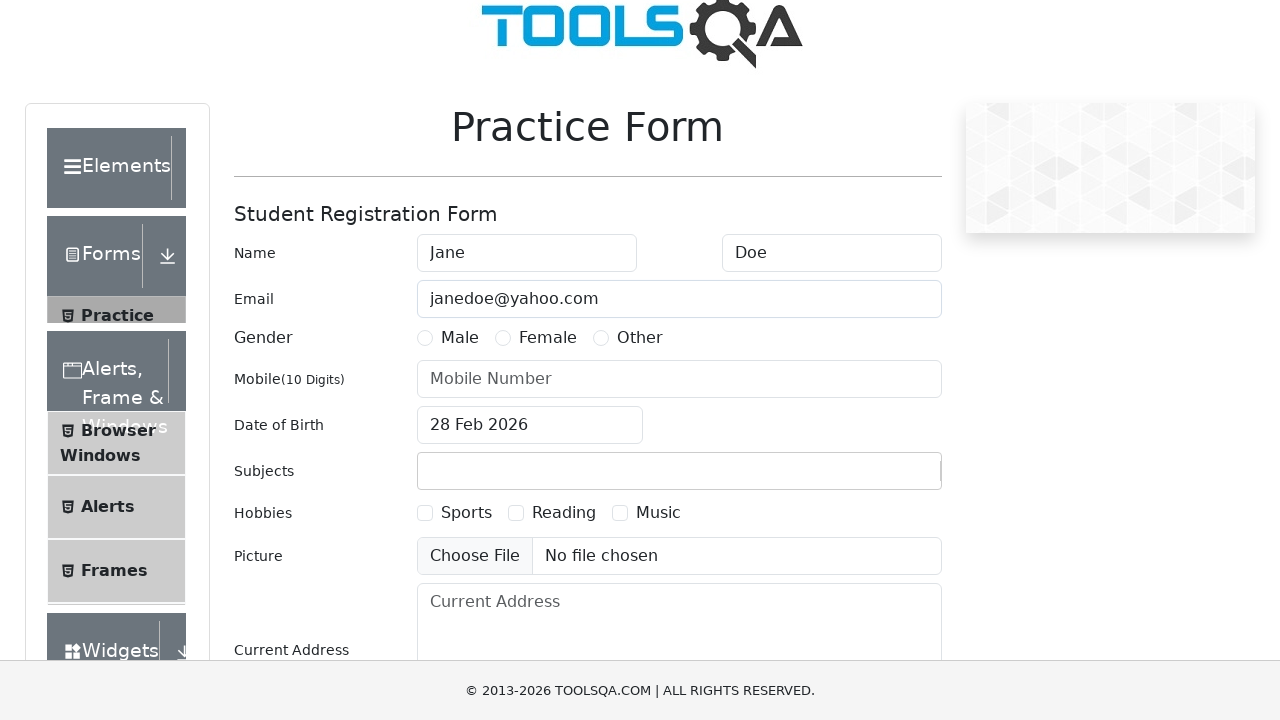

Filled phone number field with '1234567890' on #userNumber
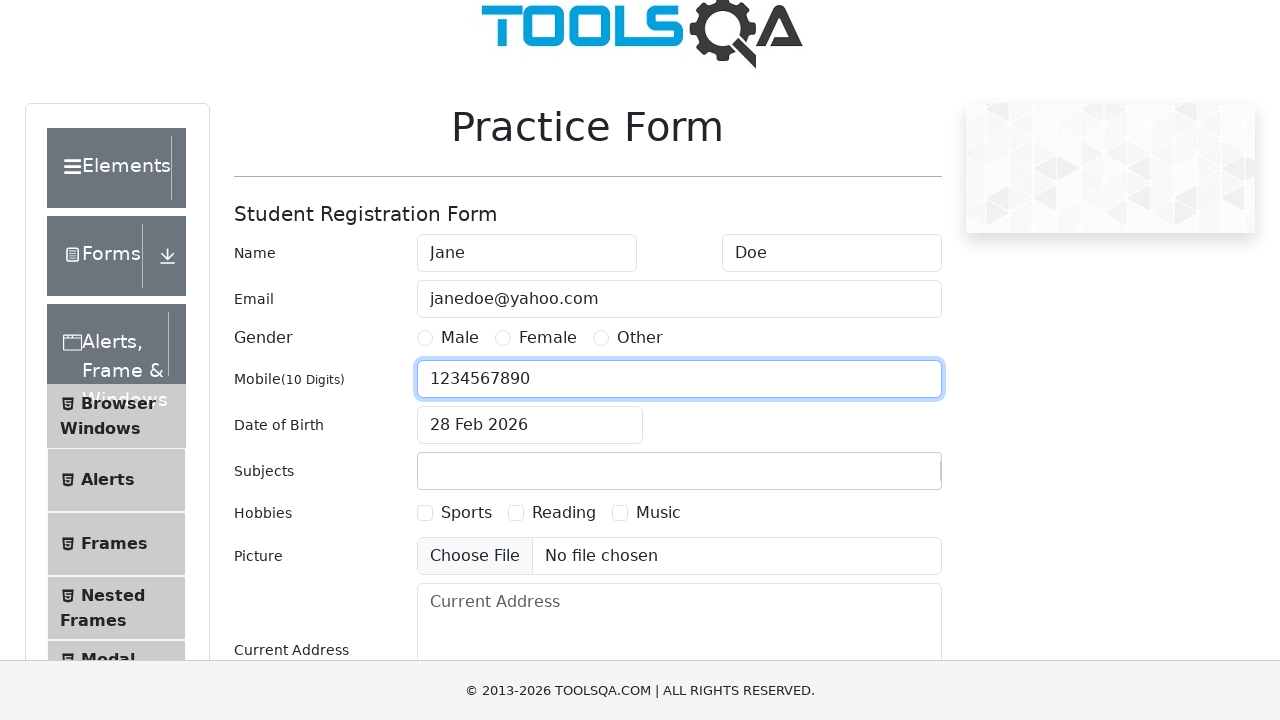

Clicked date of birth input to open date picker at (530, 425) on #dateOfBirthInput
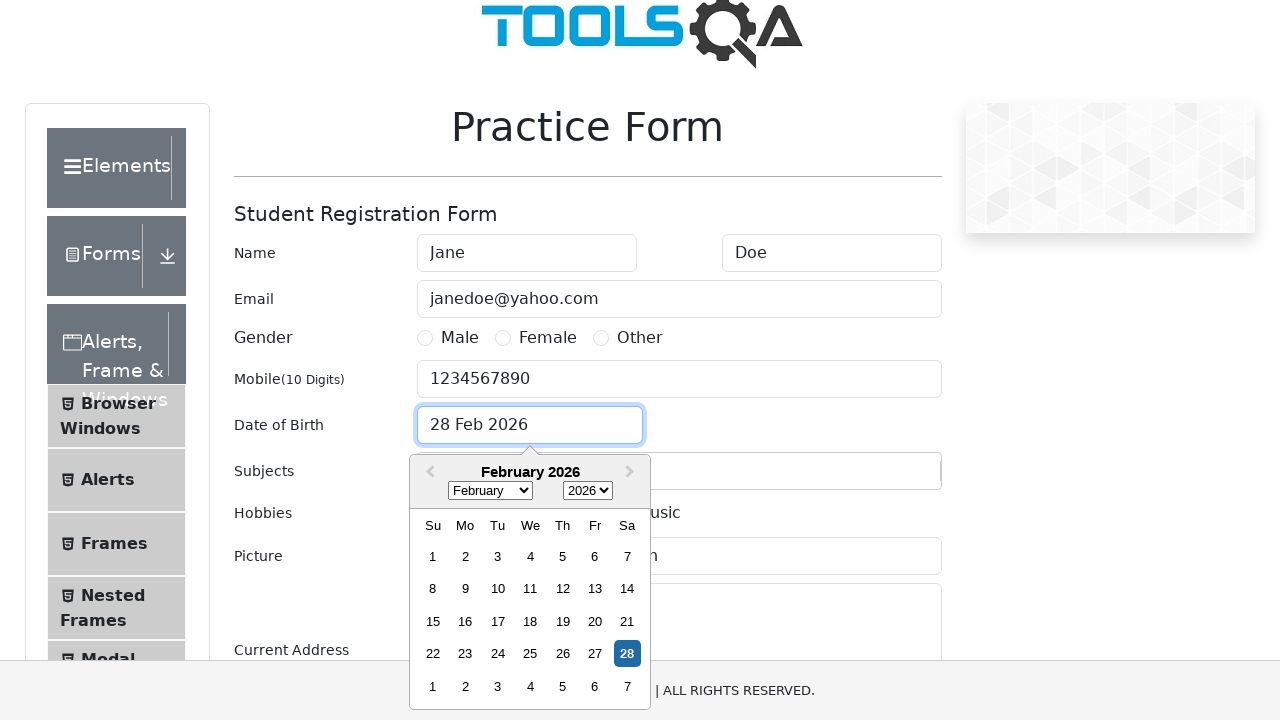

Selected August in date picker month dropdown on .react-datepicker__month-select
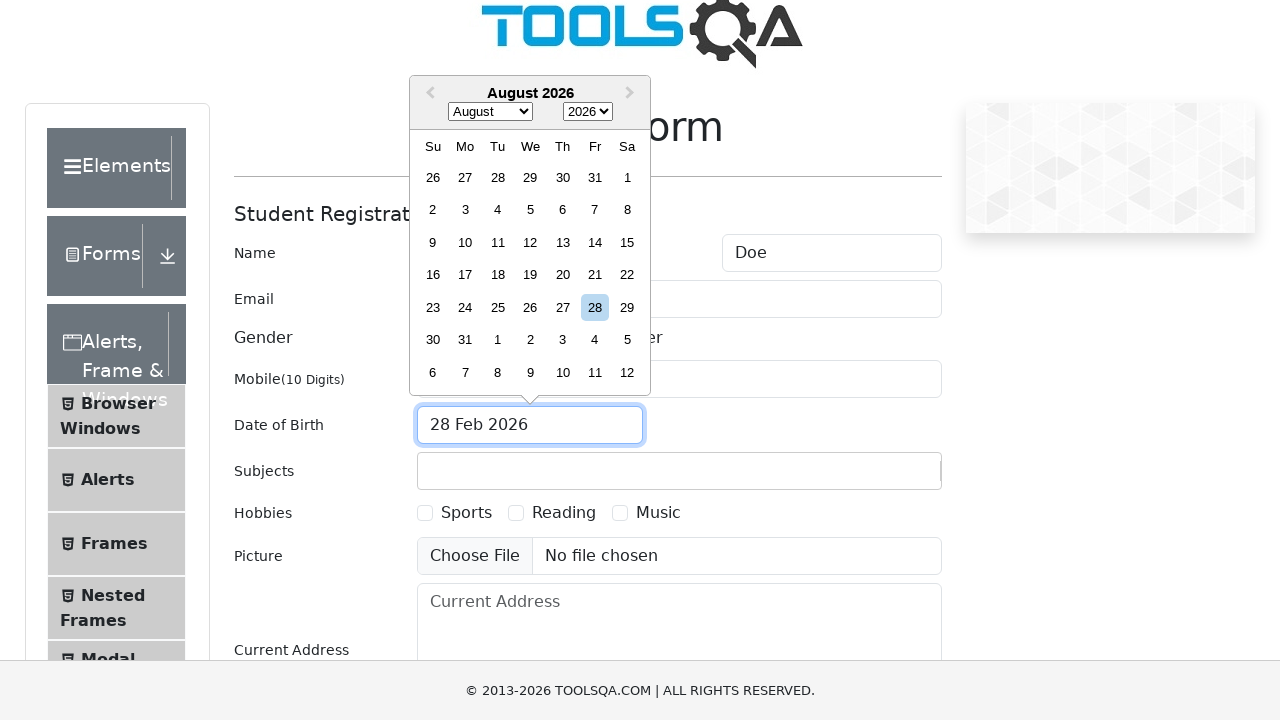

Selected 1988 in date picker year dropdown on .react-datepicker__year-select
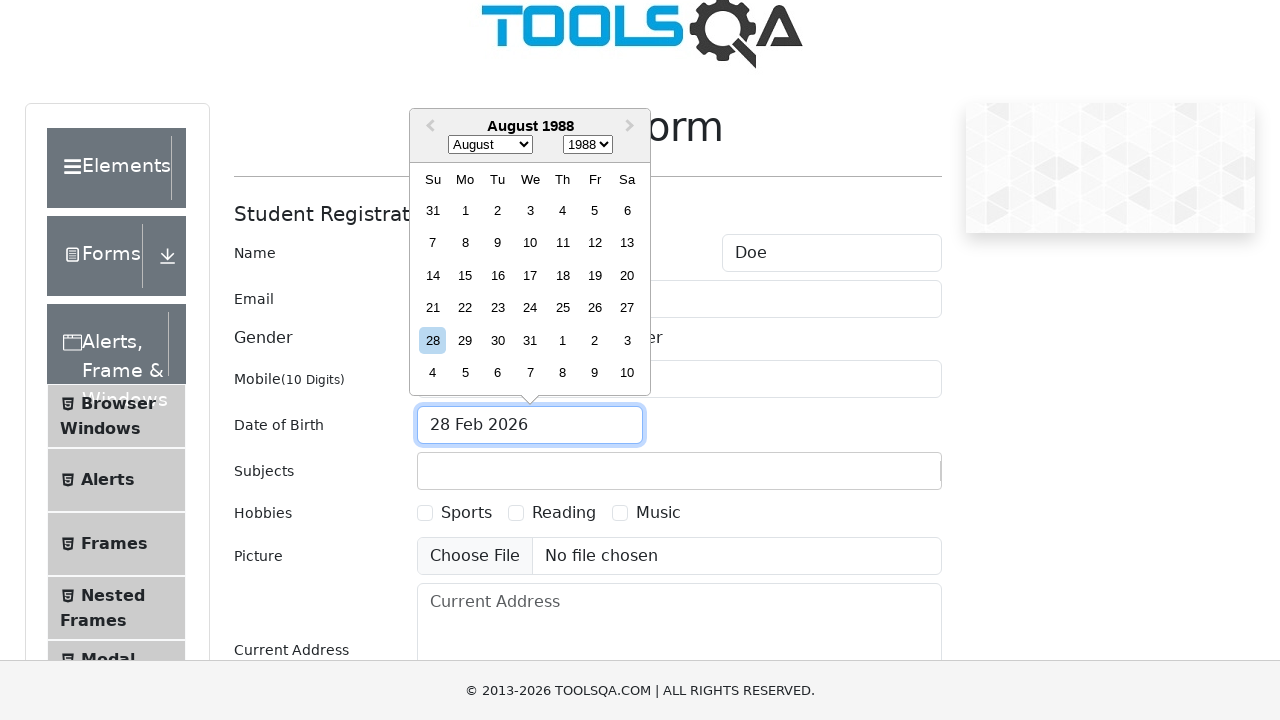

Selected 8th day in date picker at (465, 243) on .react-datepicker__day--008:not(.react-datepicker__day--outside-month)
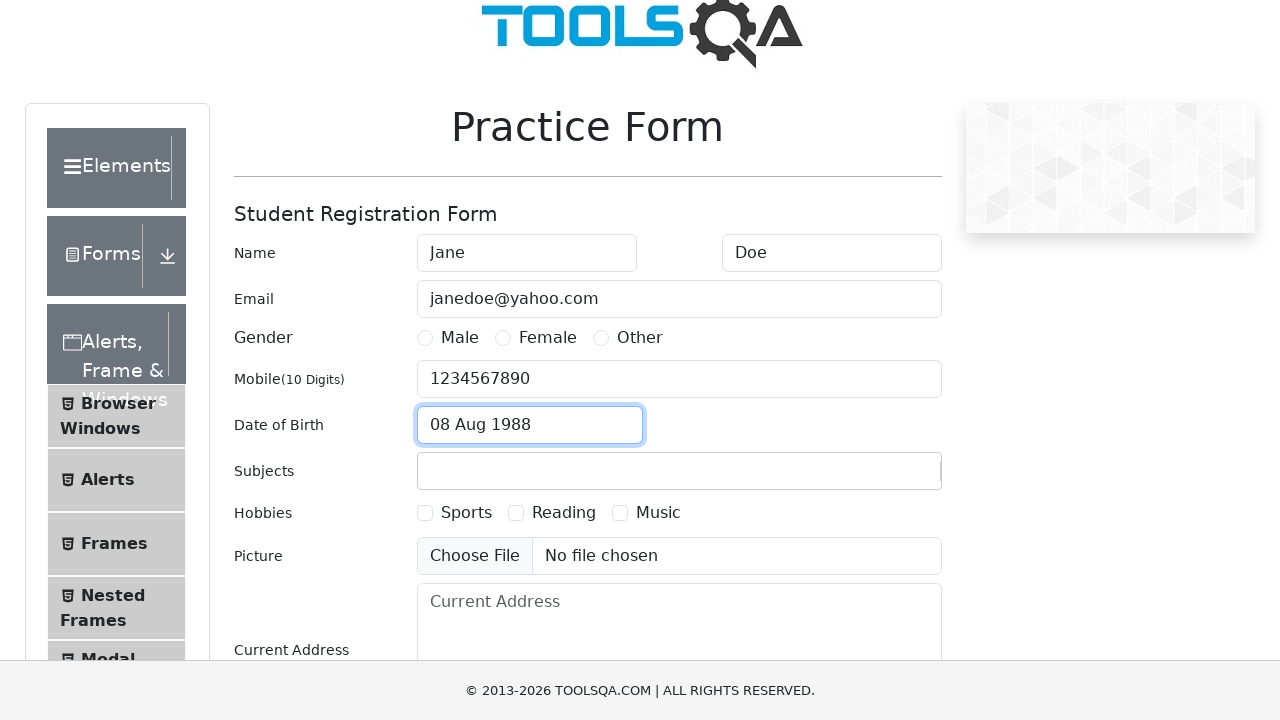

Filled subjects field with 'Arts' on #subjectsInput
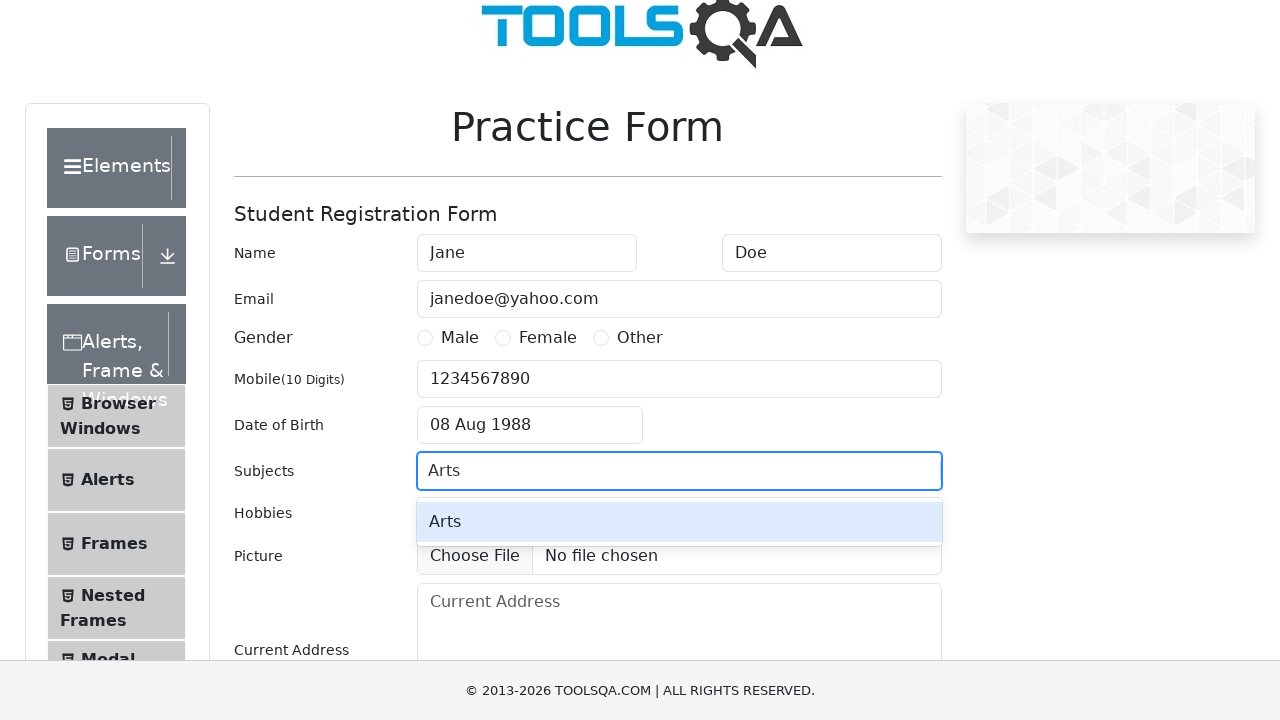

Pressed Enter to confirm Arts subject on #subjectsInput
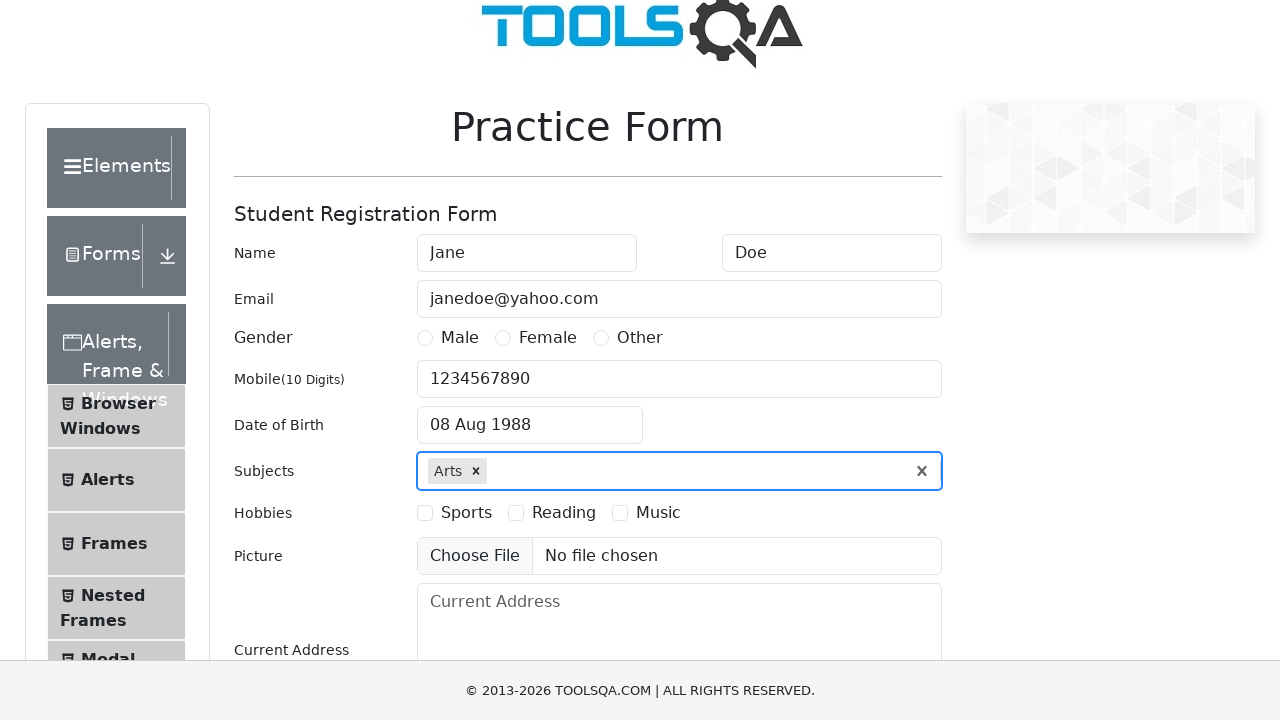

Selected Reading hobby checkbox at (564, 512) on text=Reading
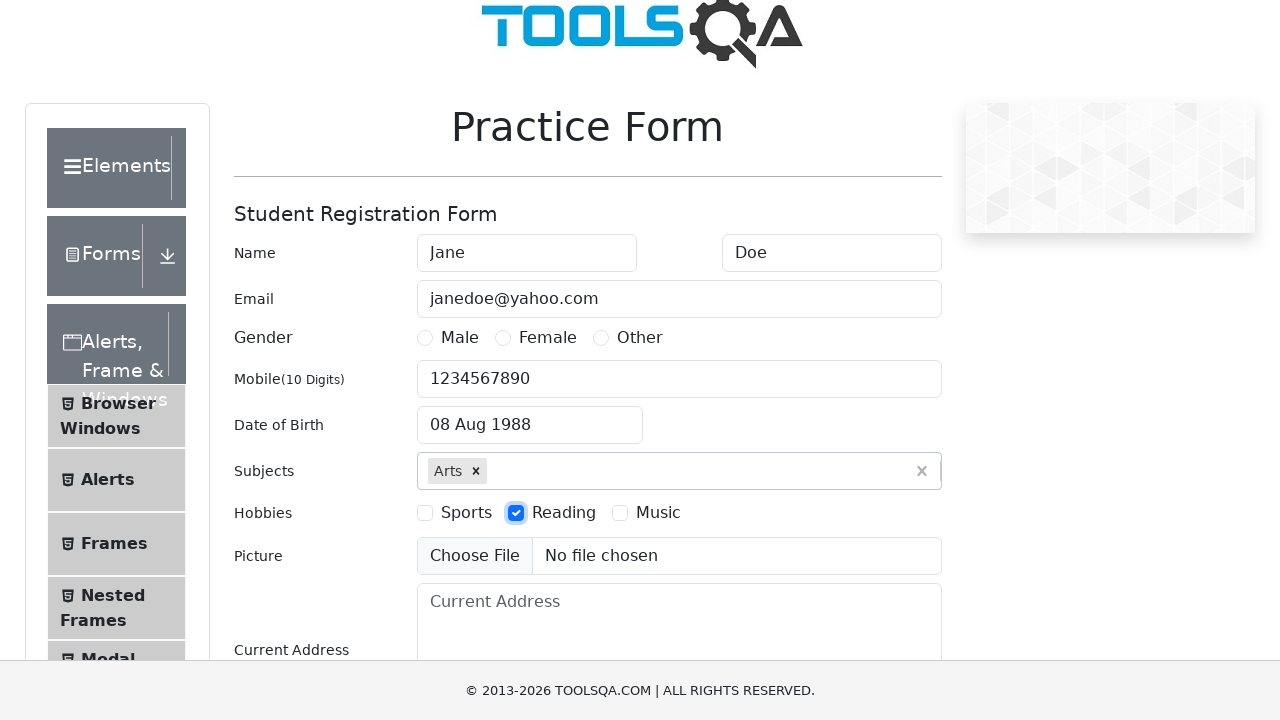

Filled current address field with 'My new address' on #currentAddress
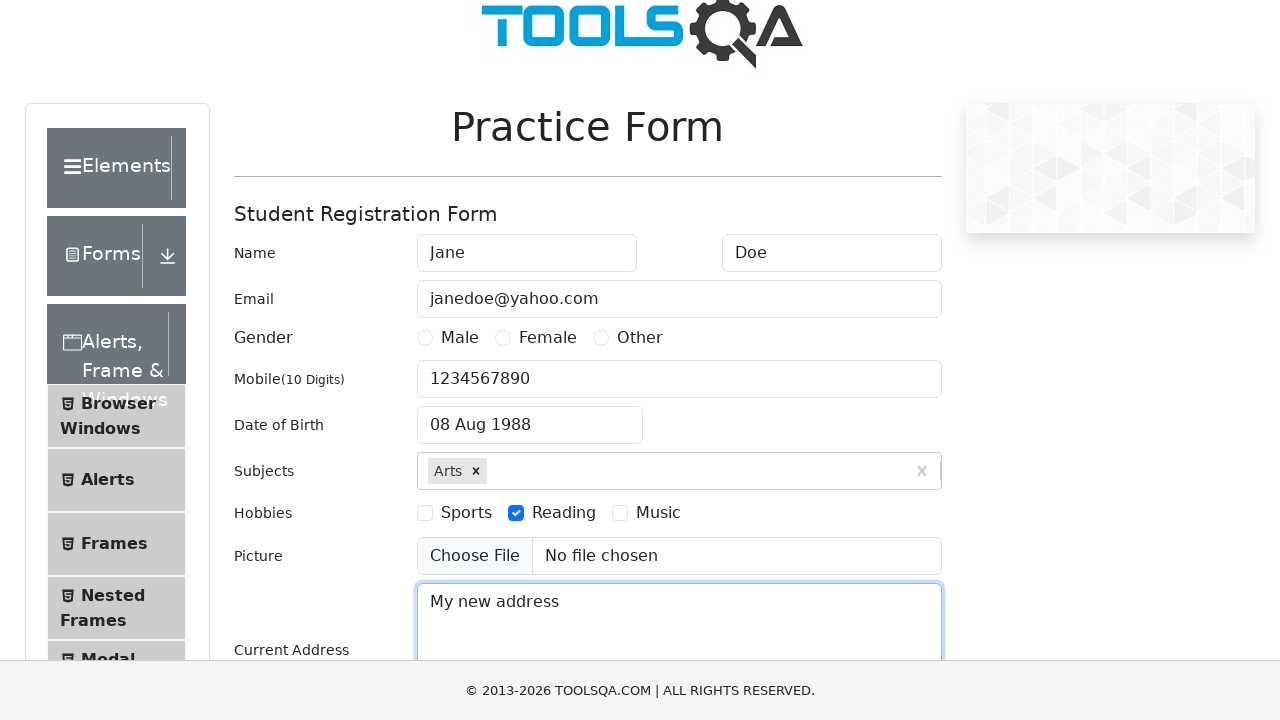

Clicked state dropdown to open options at (527, 371) on #state
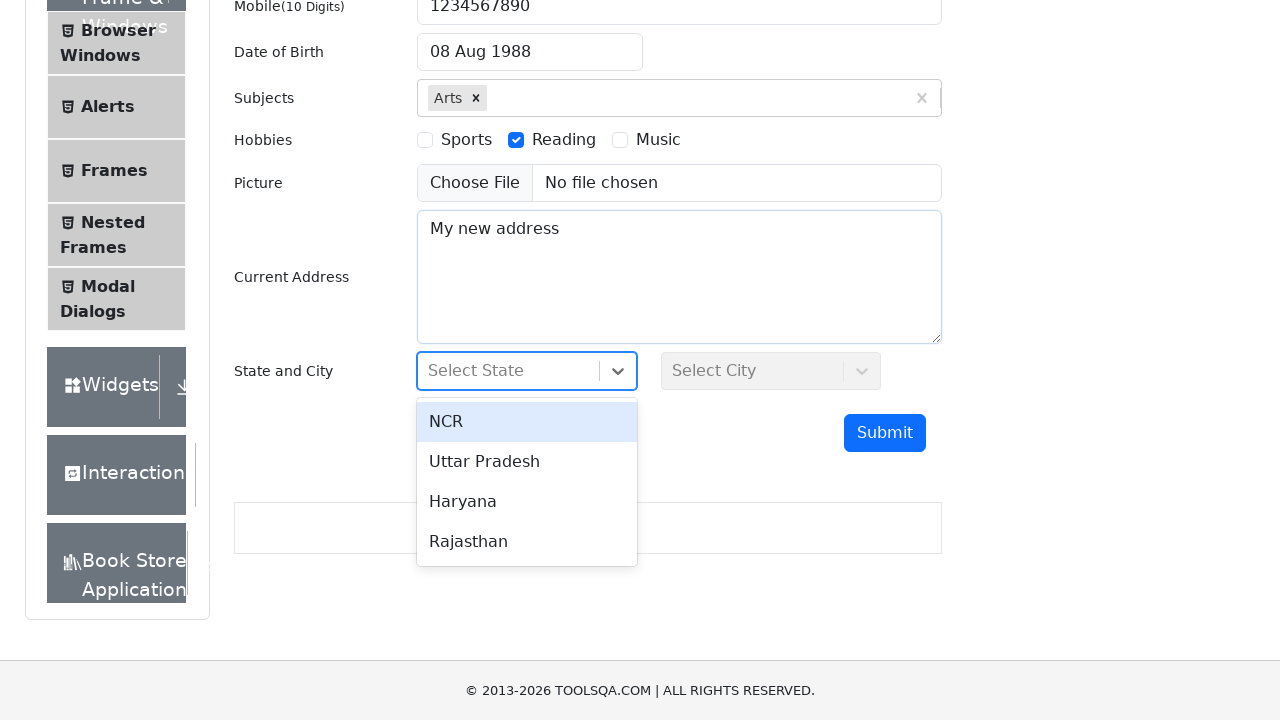

Waited for state dropdown options to become visible
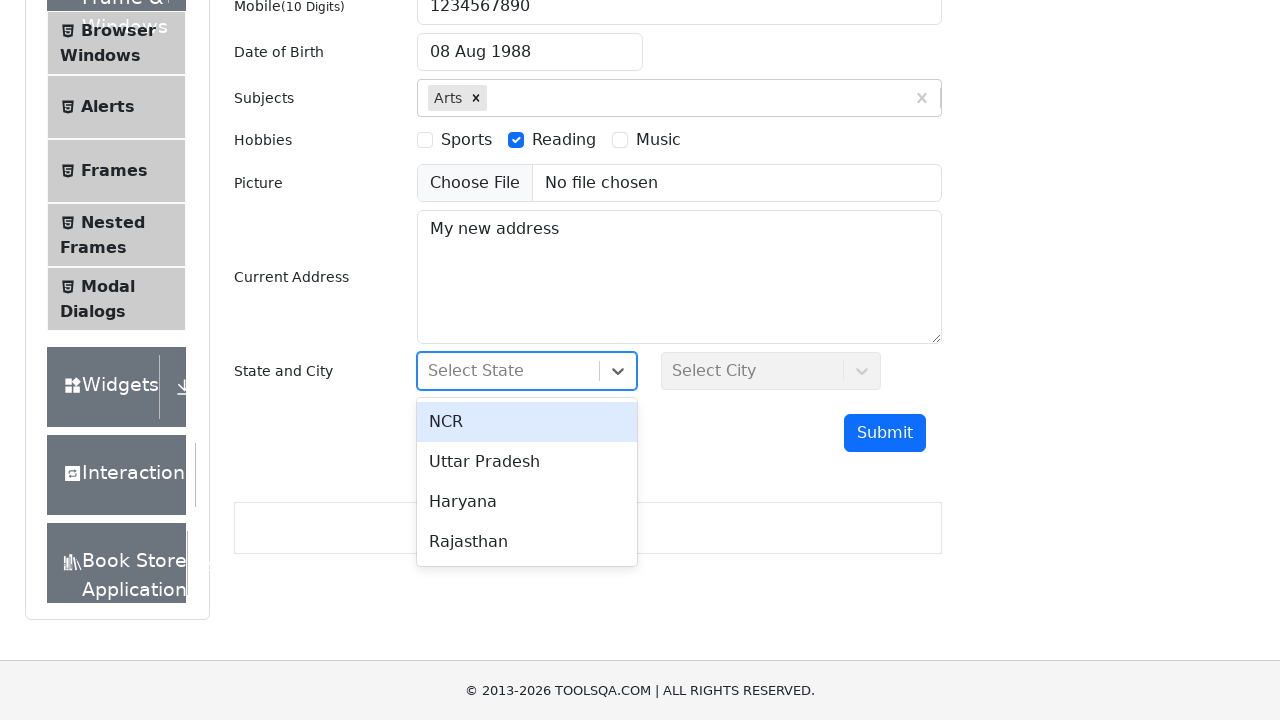

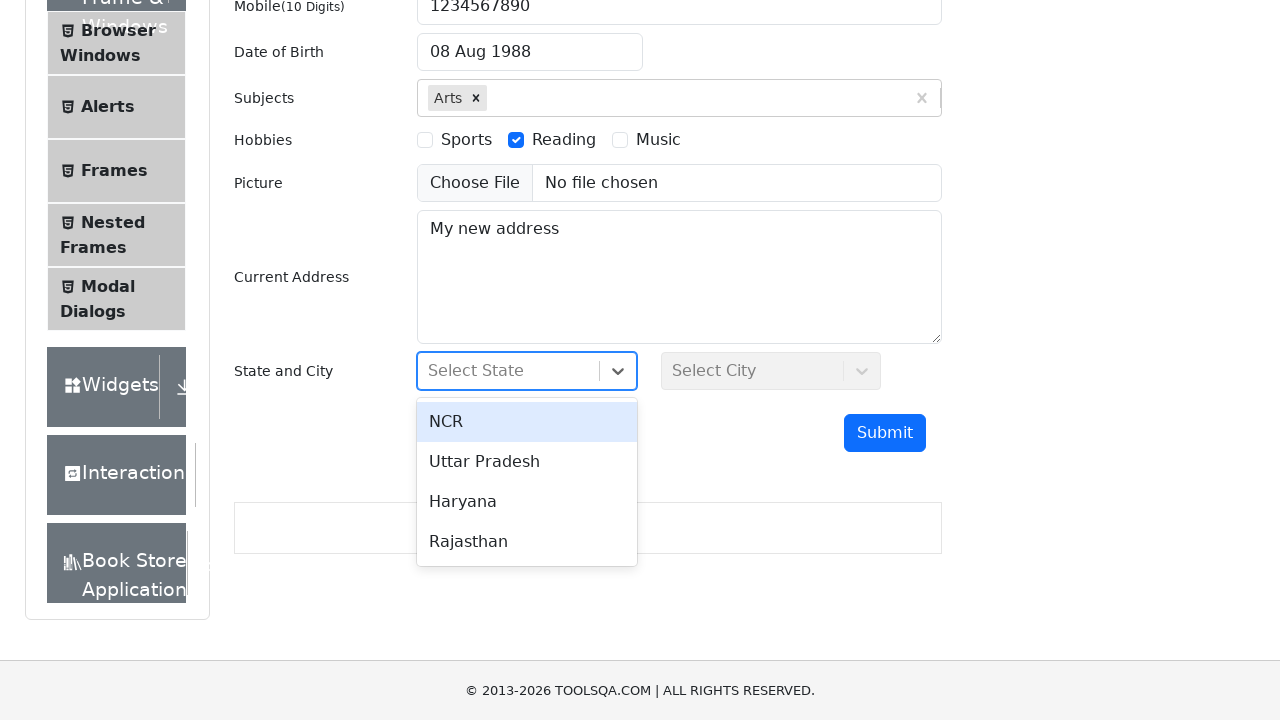